Tests checkbox functionality by clicking on two checkboxes to toggle their selected states - the first checkbox starts unchecked and becomes checked, while the second starts checked and becomes unchecked.

Starting URL: https://the-internet.herokuapp.com/checkboxes

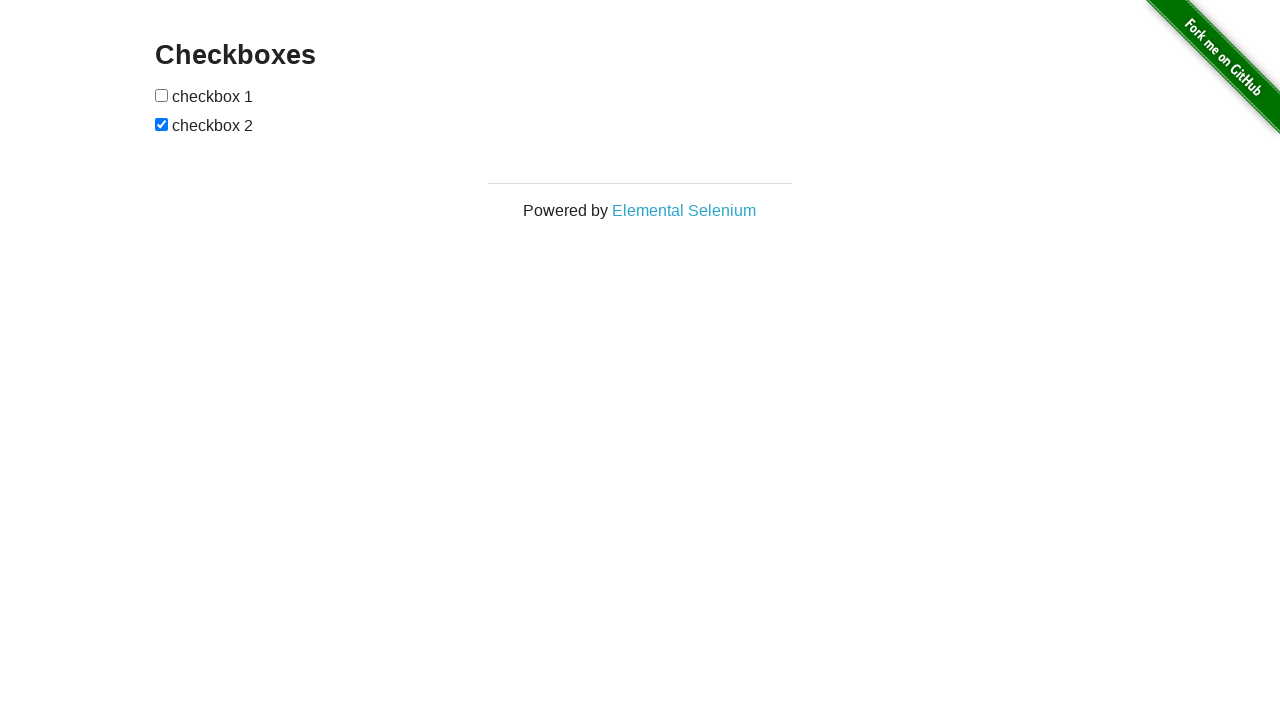

Clicked first checkbox to toggle it from unchecked to checked at (162, 95) on (//input[@type='checkbox'])[1]
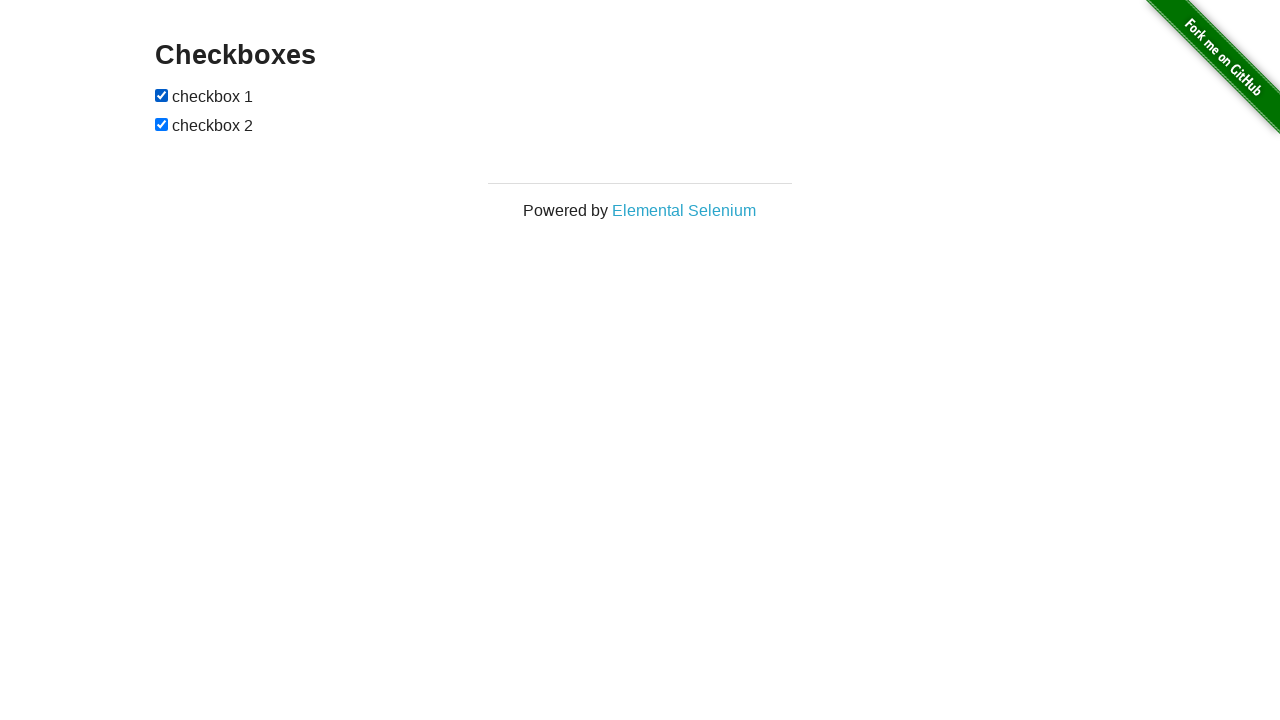

Clicked second checkbox to toggle it from checked to unchecked at (162, 124) on (//input[@type='checkbox'])[2]
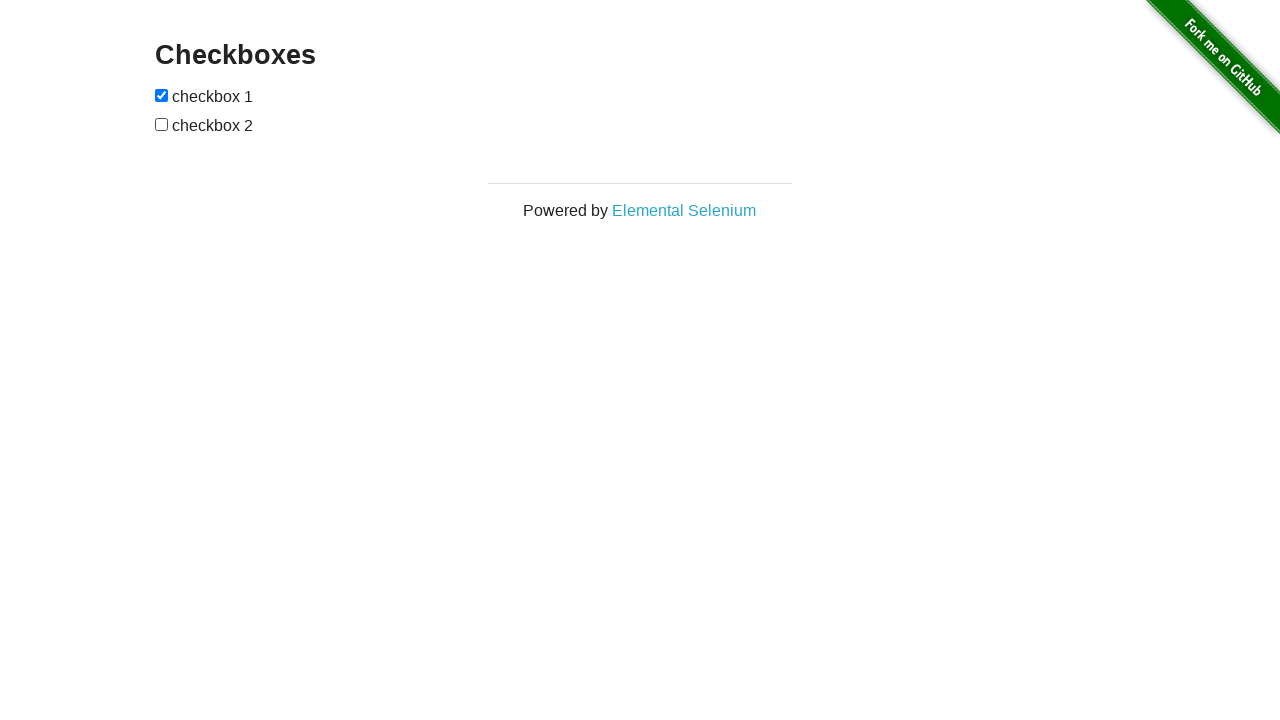

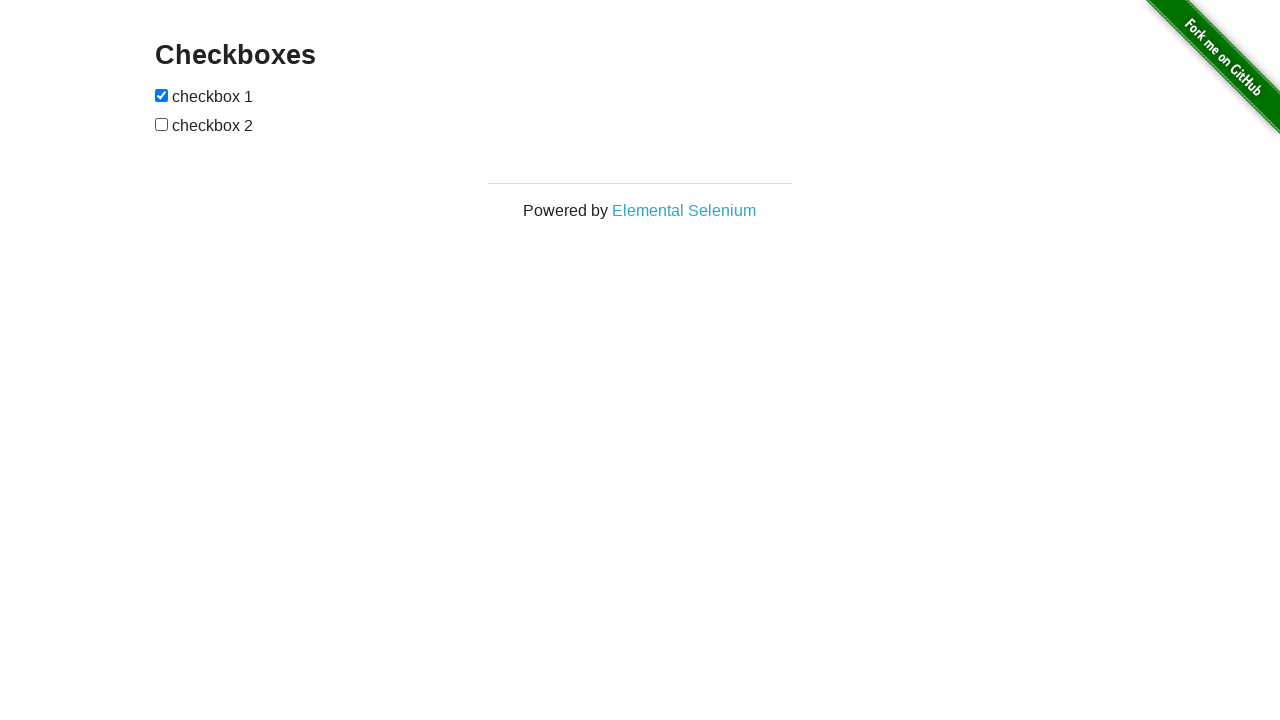